Tests drag and drop functionality on jQuery UI demo site by dragging an element into a droppable area, then navigates to the Datepicker page

Starting URL: http://jqueryui.com

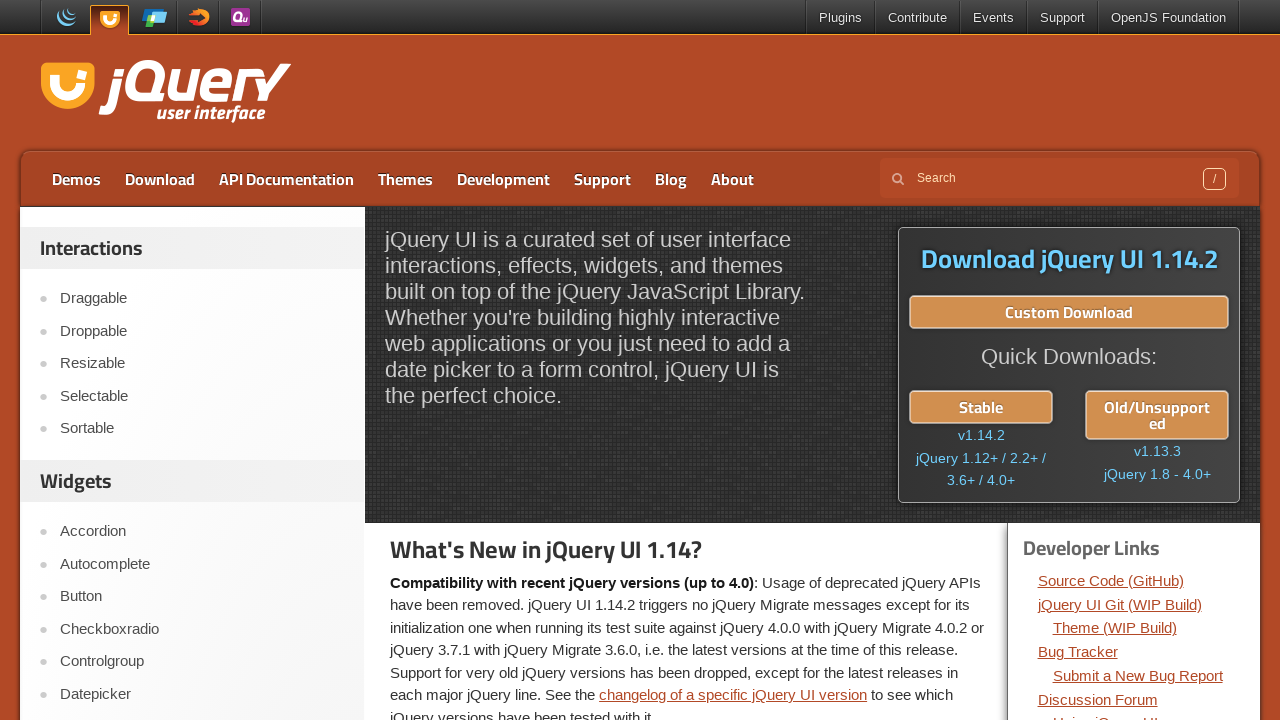

Clicked on Droppable menu item at (202, 331) on text=Droppable
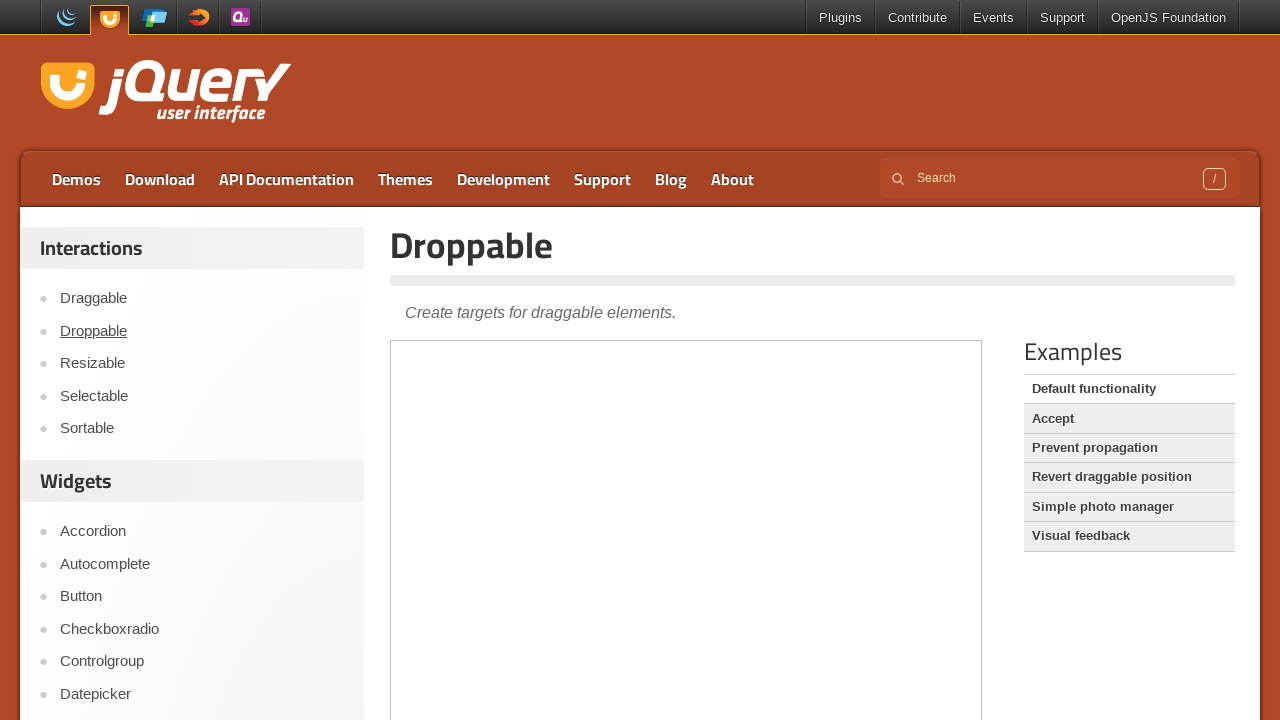

Located demo iframe
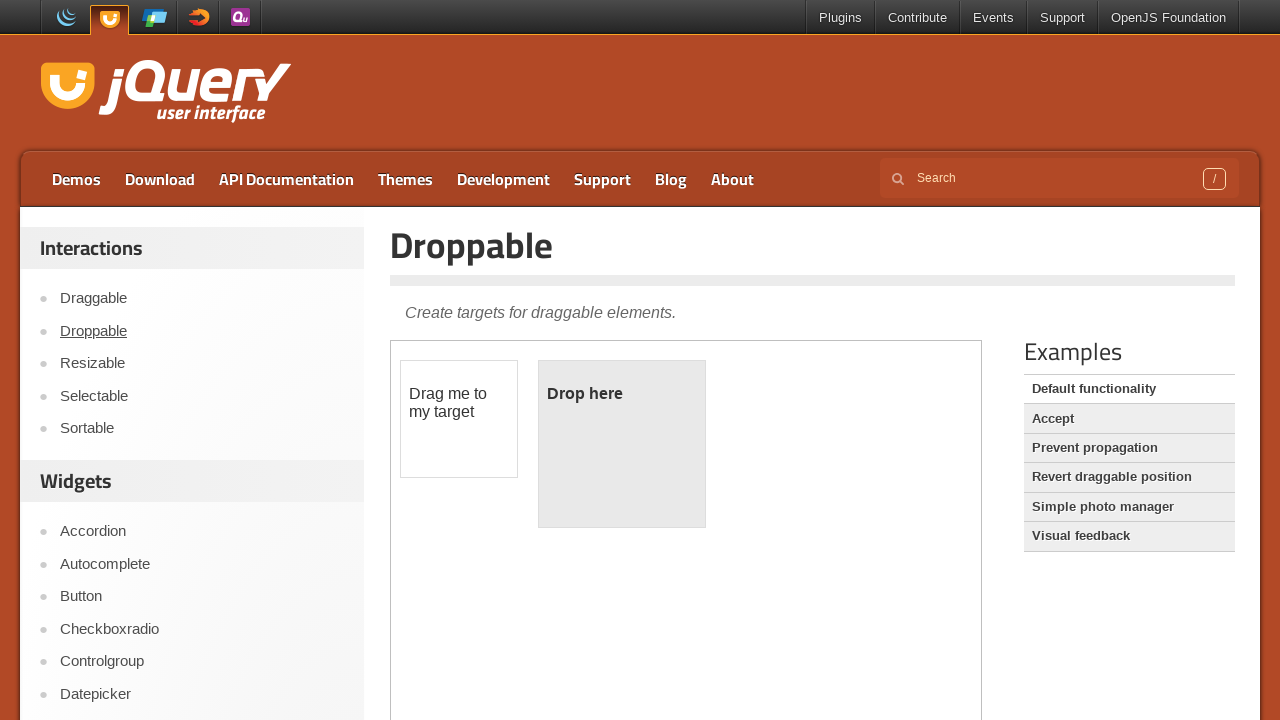

Located draggable element
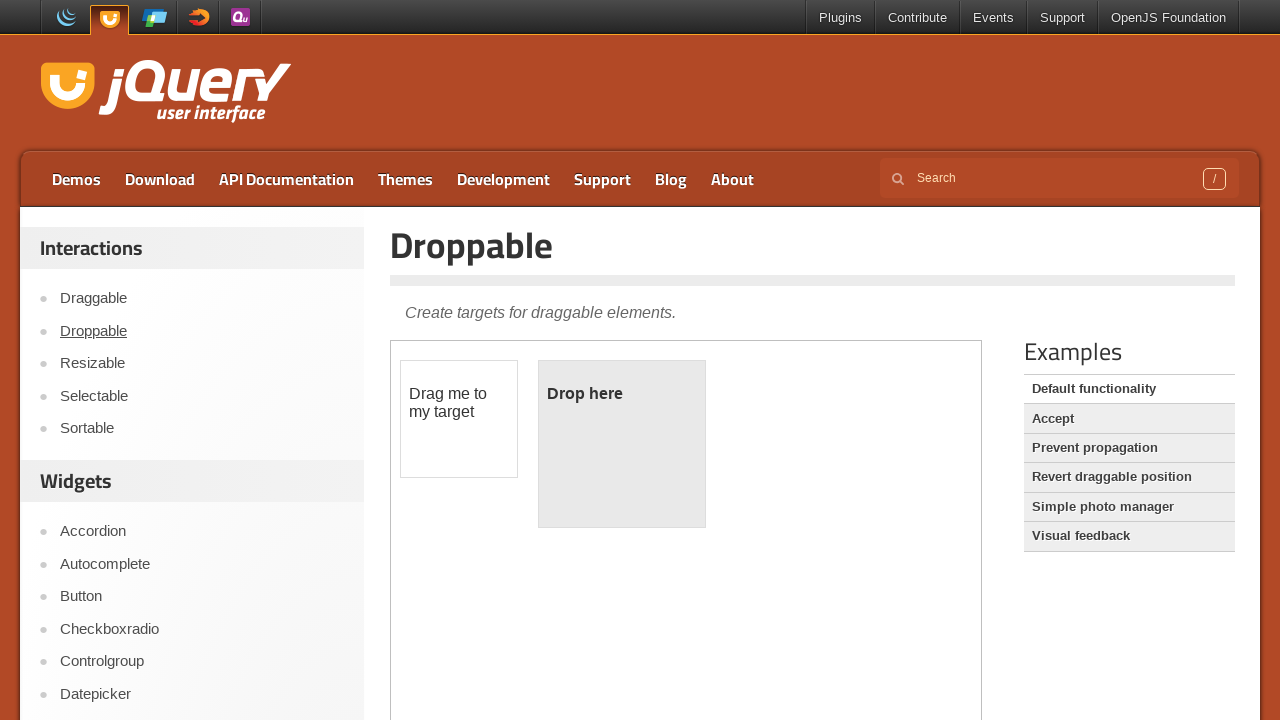

Located droppable target area
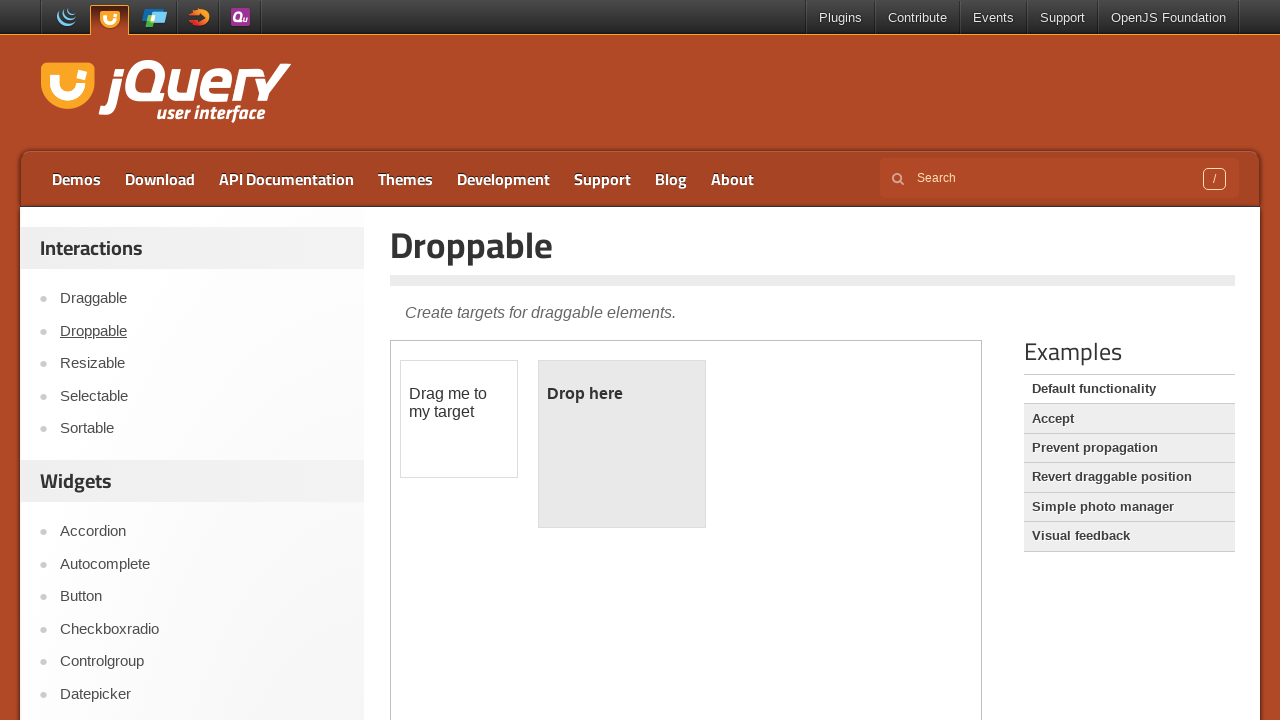

Dragged element into droppable area at (622, 444)
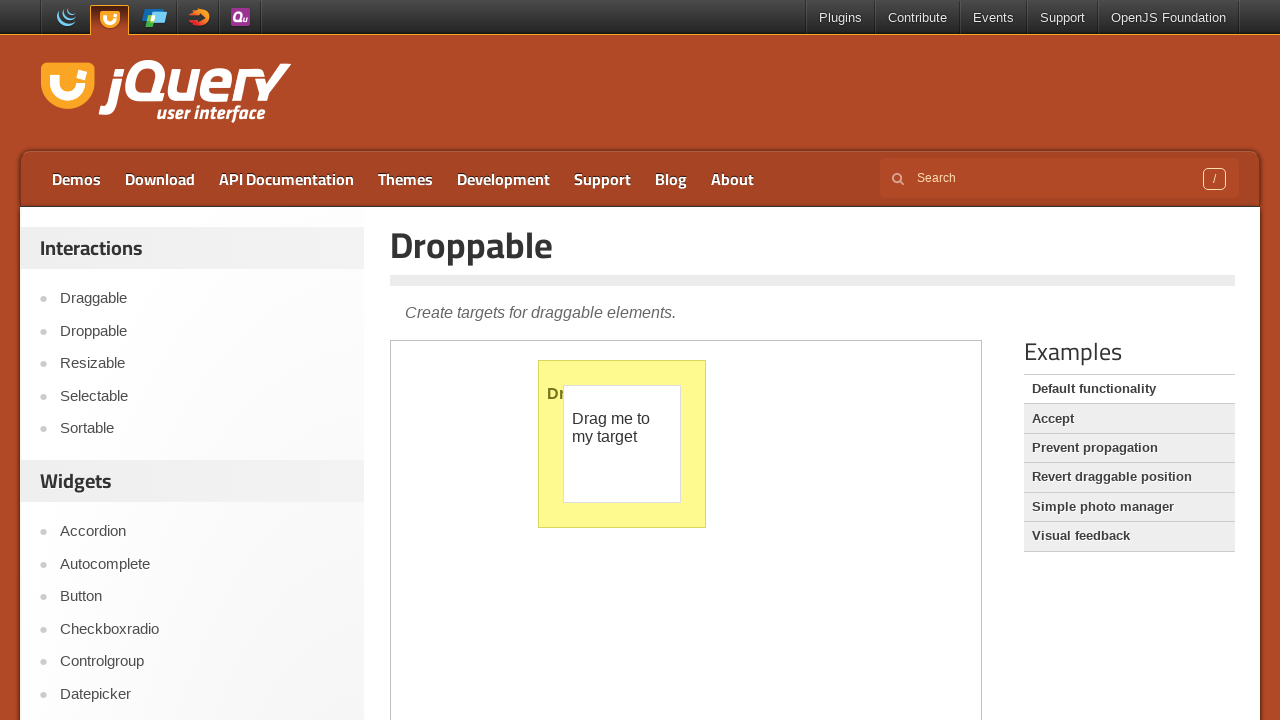

Clicked on Datepicker menu item to navigate to Datepicker page at (202, 694) on text=Datepicker
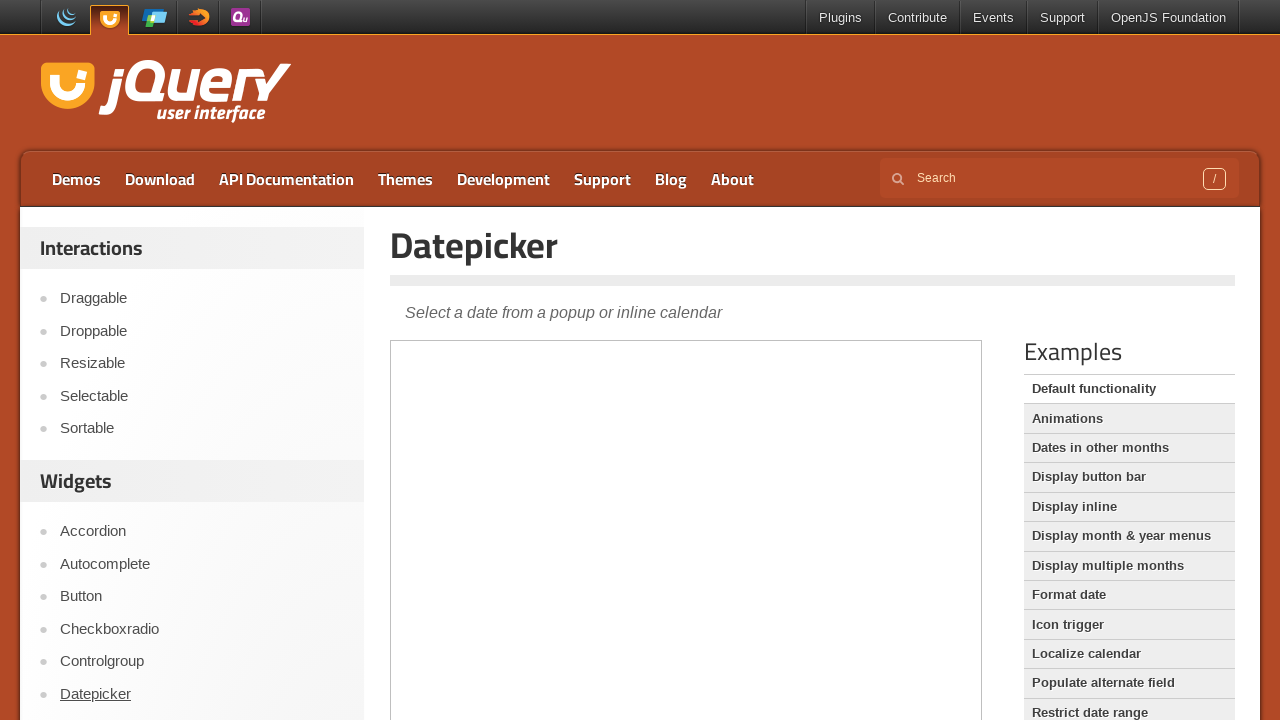

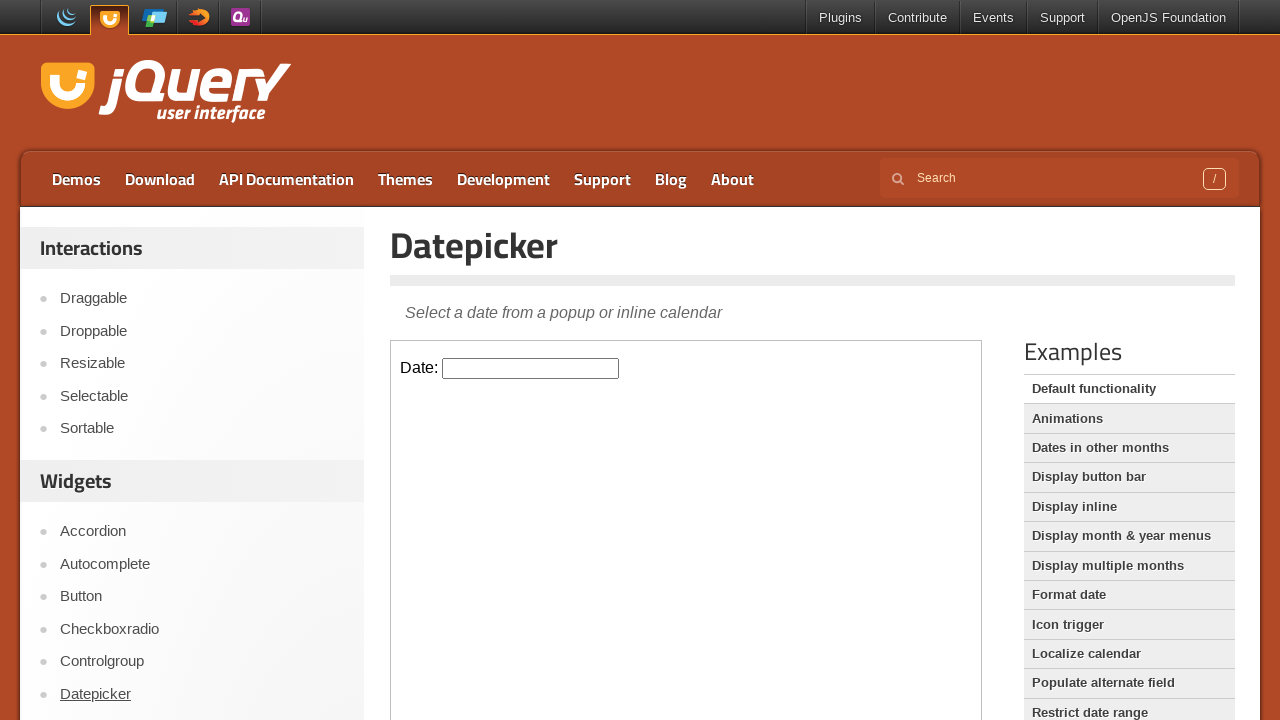